Tests the password reset functionality by clicking the forgot password link, filling in email and new password fields, and submitting the form

Starting URL: https://rahulshettyacademy.com/client

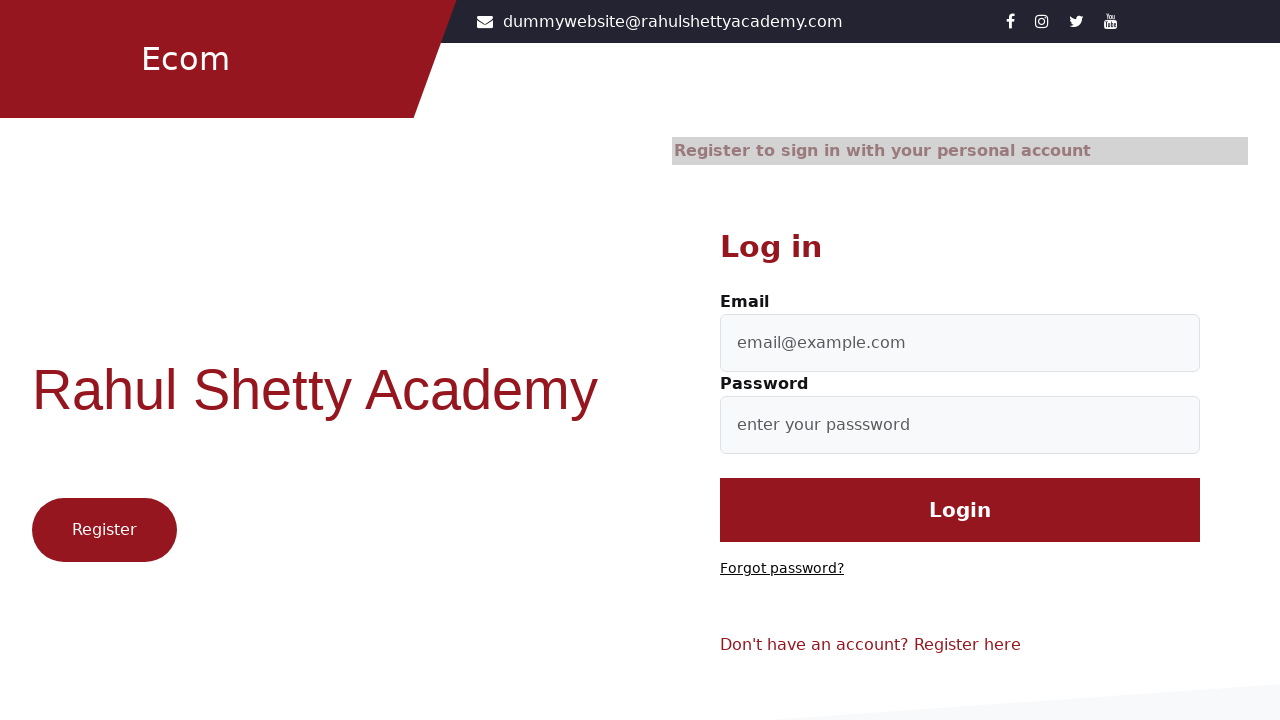

Clicked 'Forgot password?' link at (782, 569) on text=Forgot password?
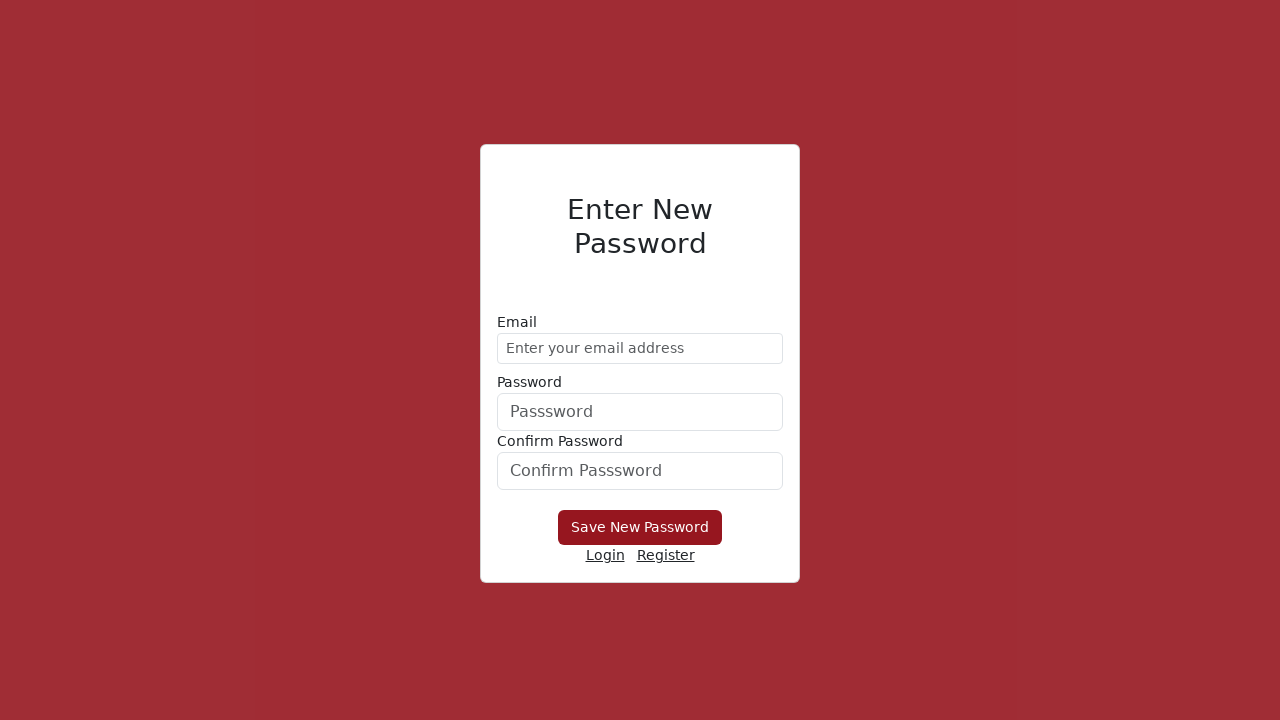

Filled email field with 'demo@gmail.com' on //form/div[1]/input
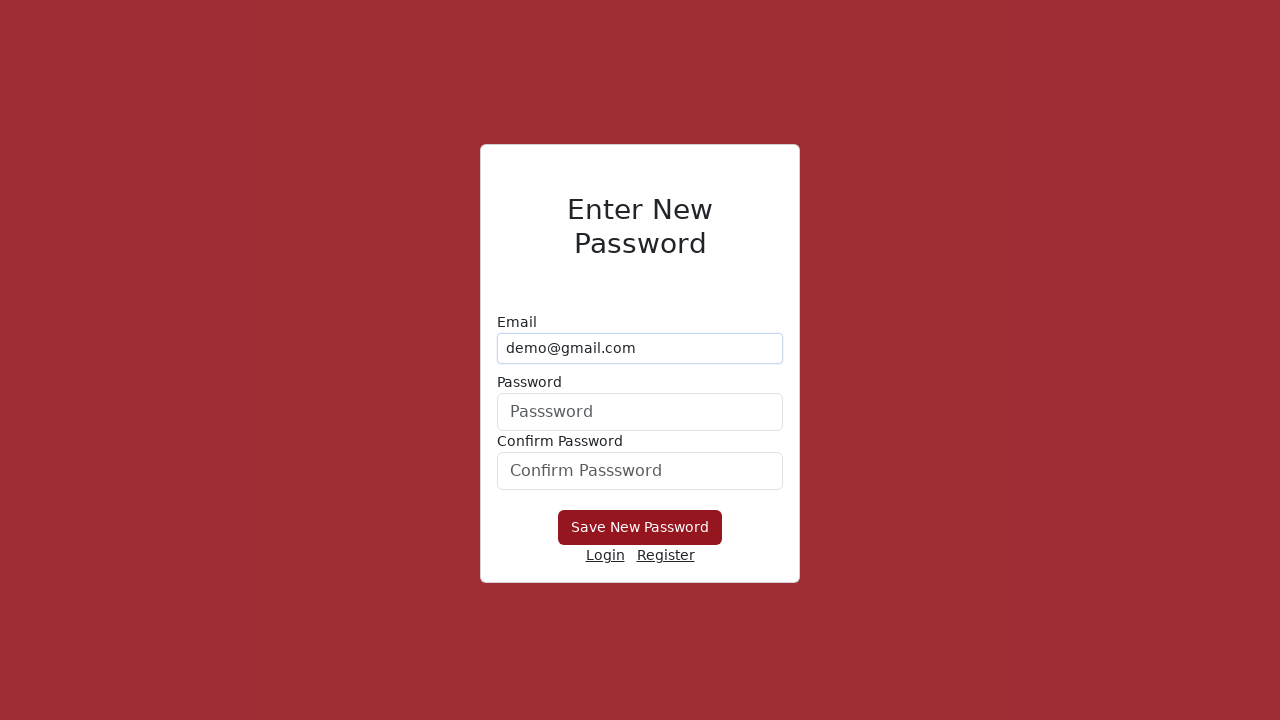

Filled password field with new password on form div:nth-child(2) input
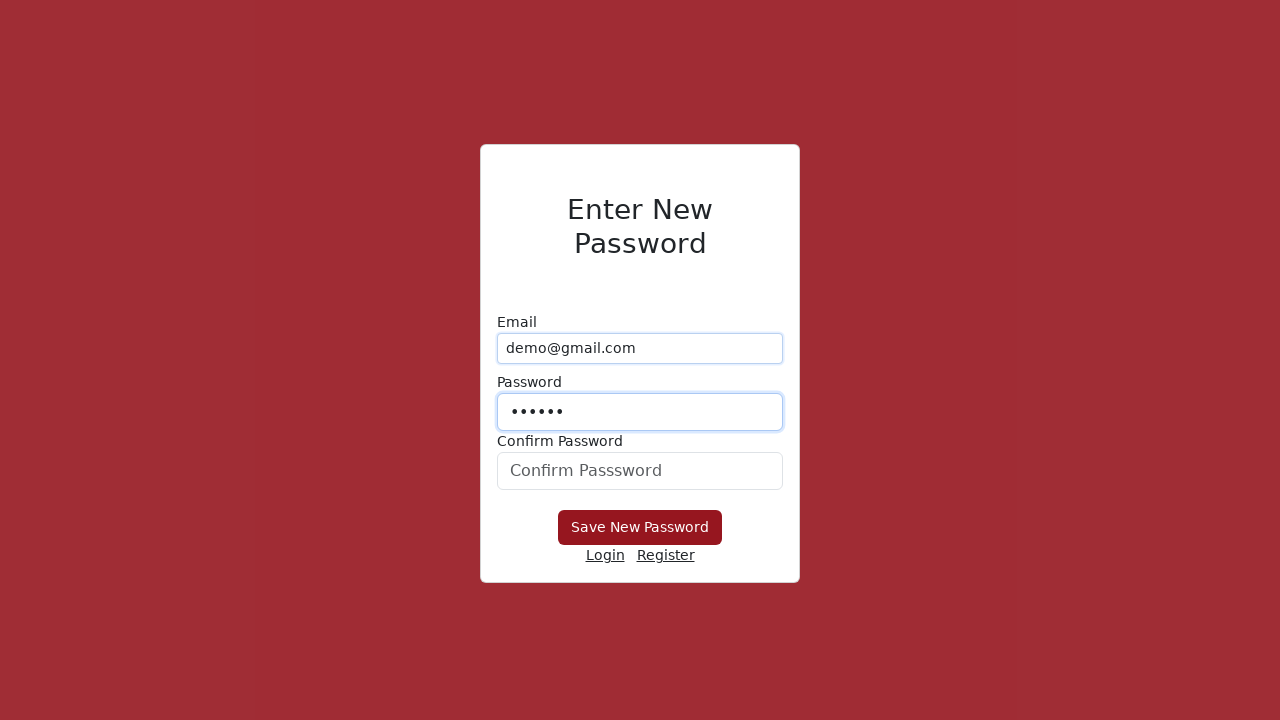

Filled confirm password field with matching password on #confirmPassword
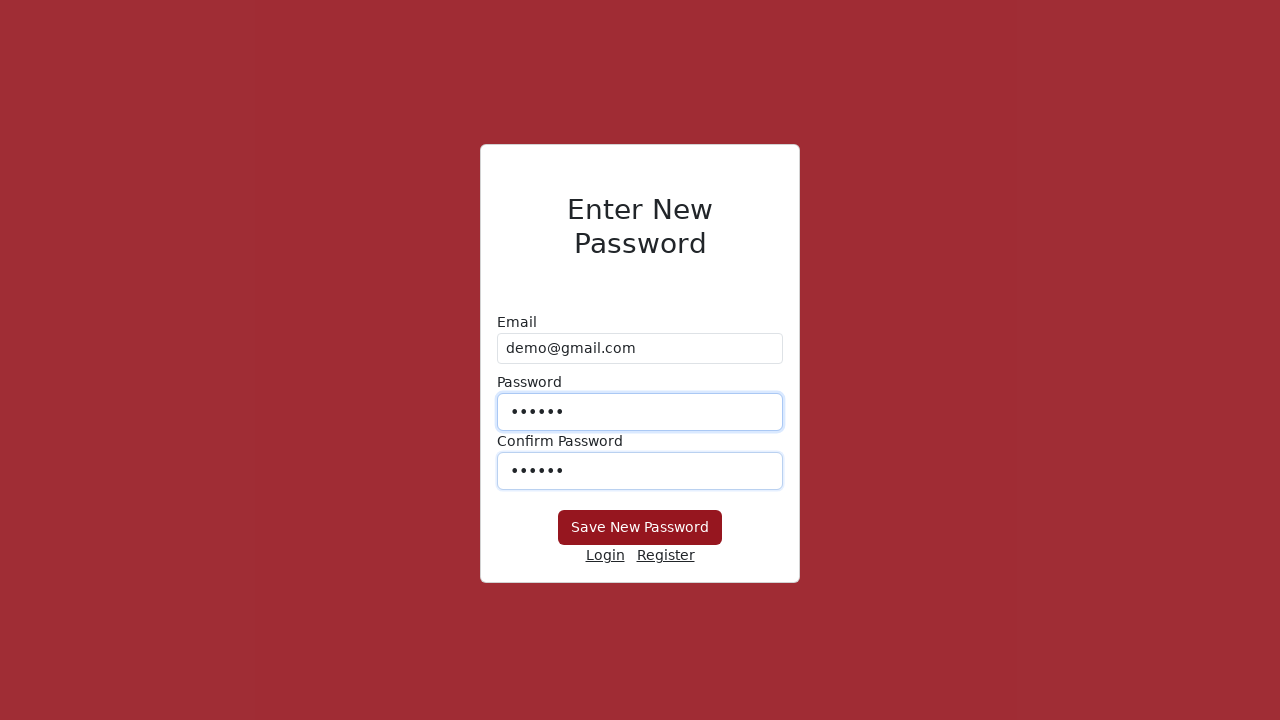

Clicked 'Save New Password' button to submit password reset form at (640, 528) on xpath=//button[text()='Save New Password']
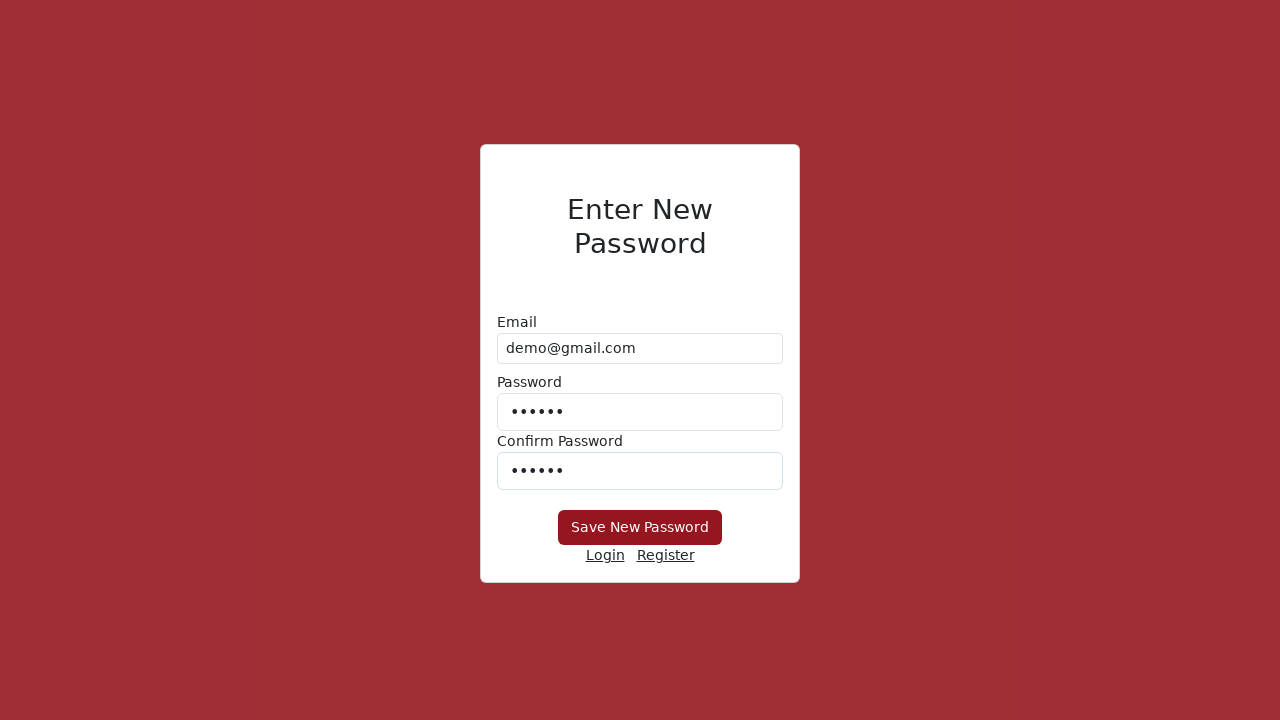

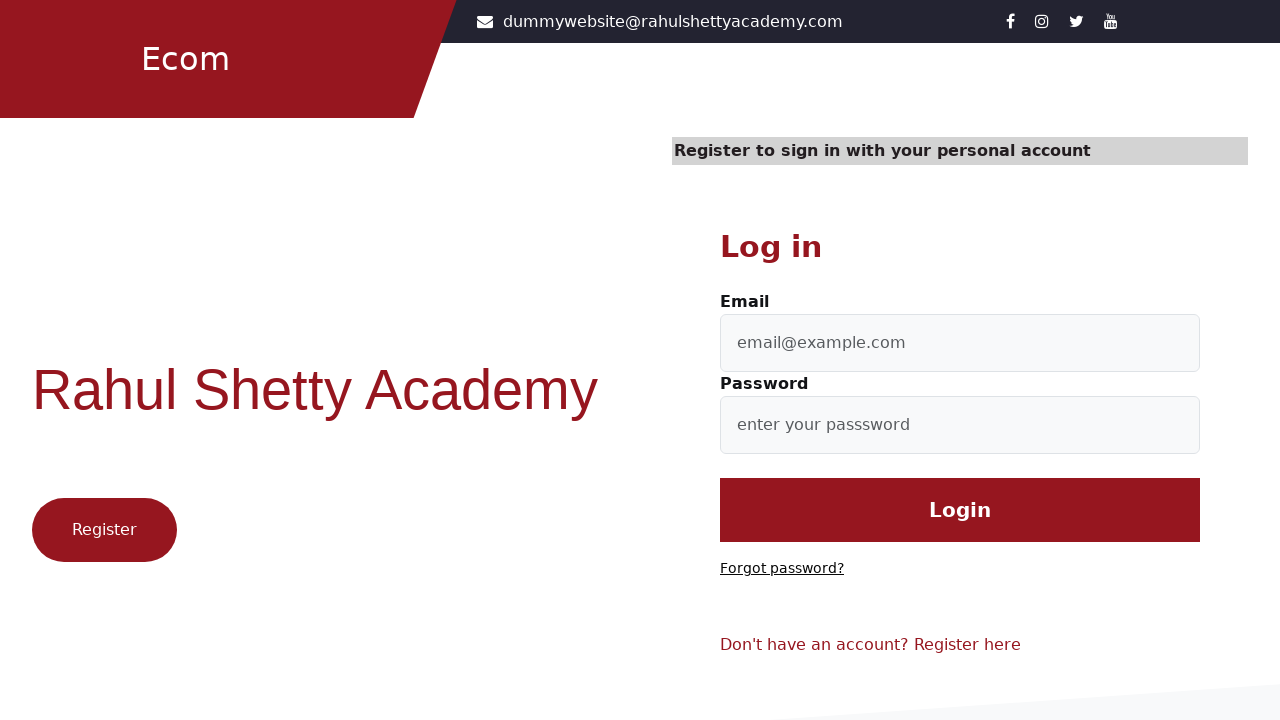